Tests keyboard events by clearing a form field, selecting all text with Ctrl+A, copying with Ctrl+C, tabbing to next field, and pasting with Ctrl+V

Starting URL: https://www.w3schools.com/html/html_forms.asp

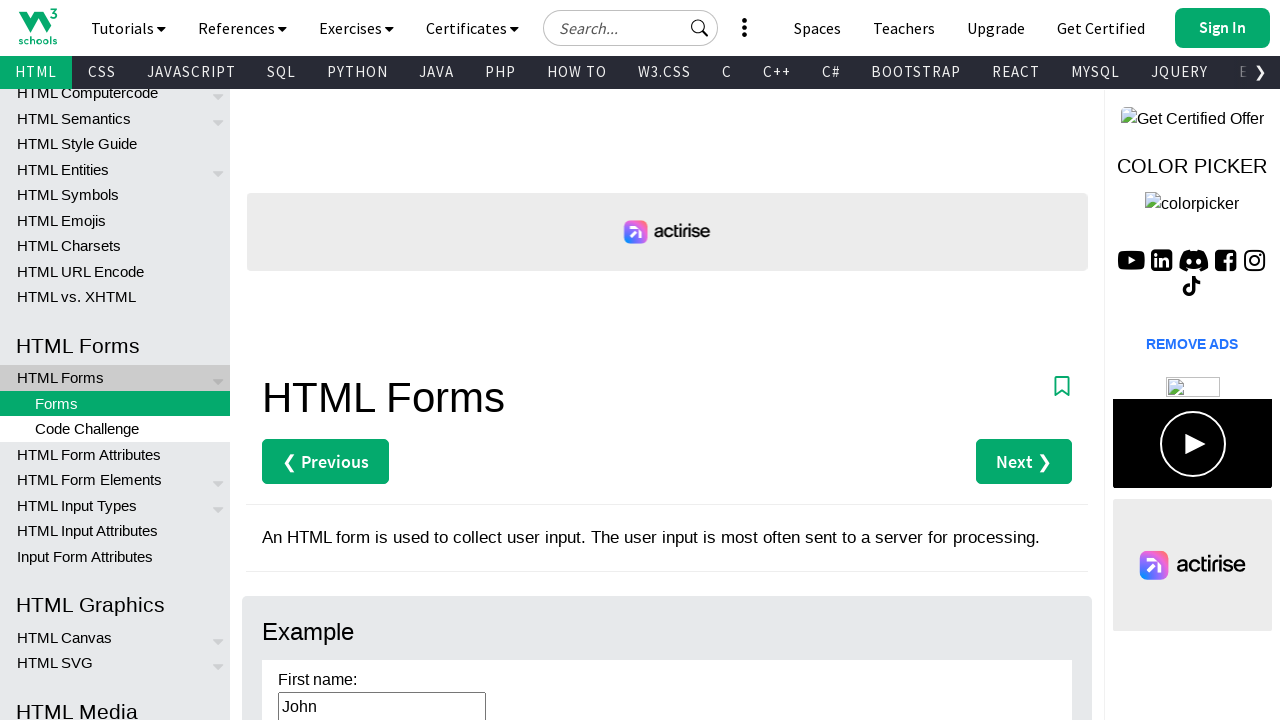

Cleared the first name textbox on #fname
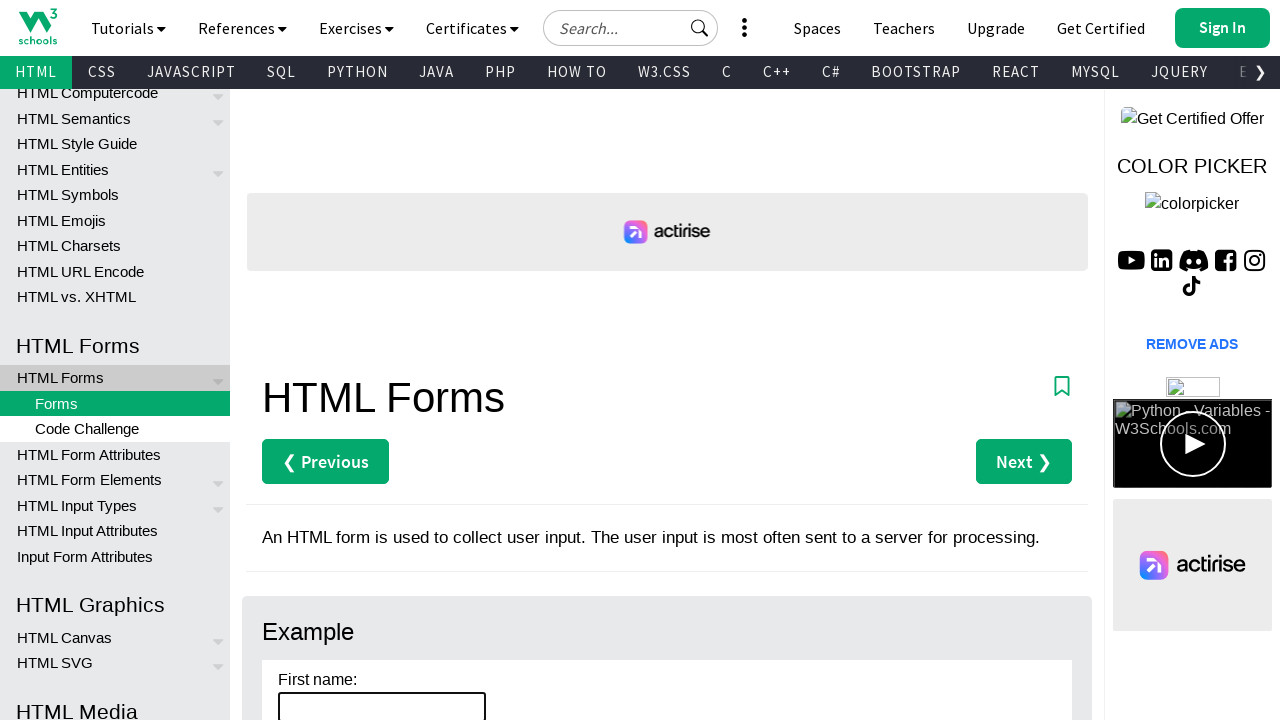

Filled first name field with 'Richard' on #fname
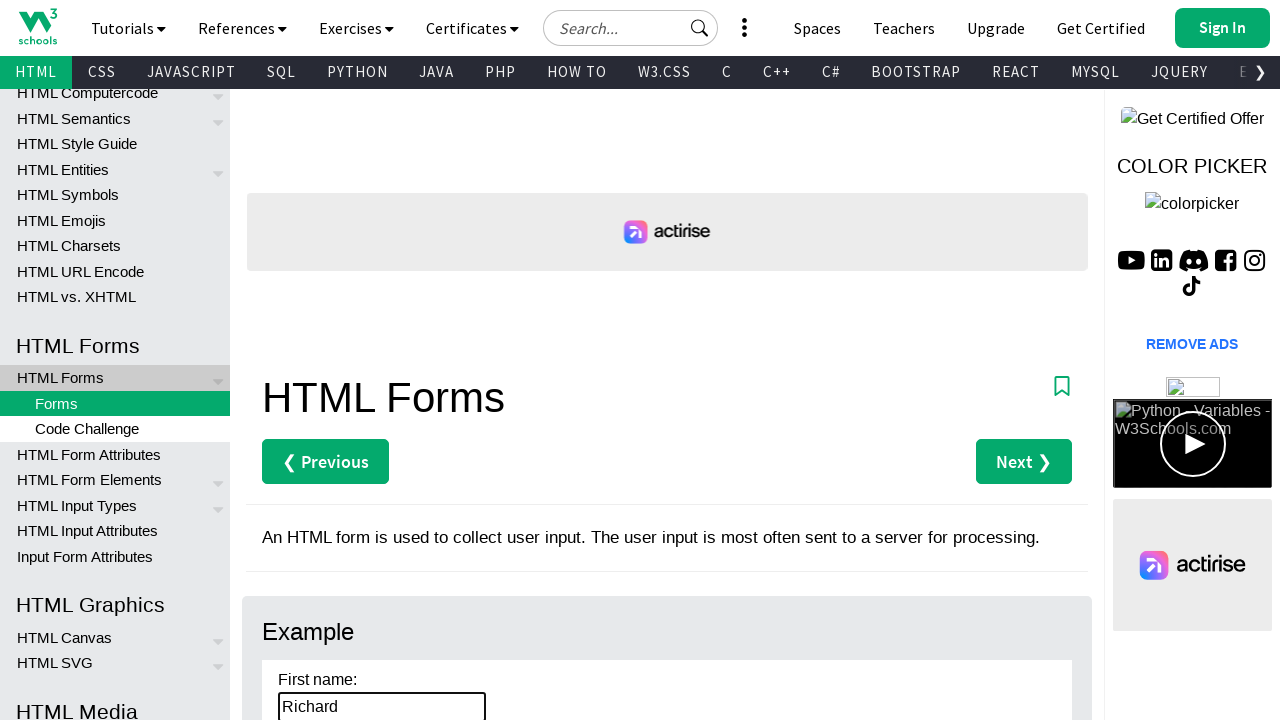

Clicked on first name field at (382, 705) on #fname
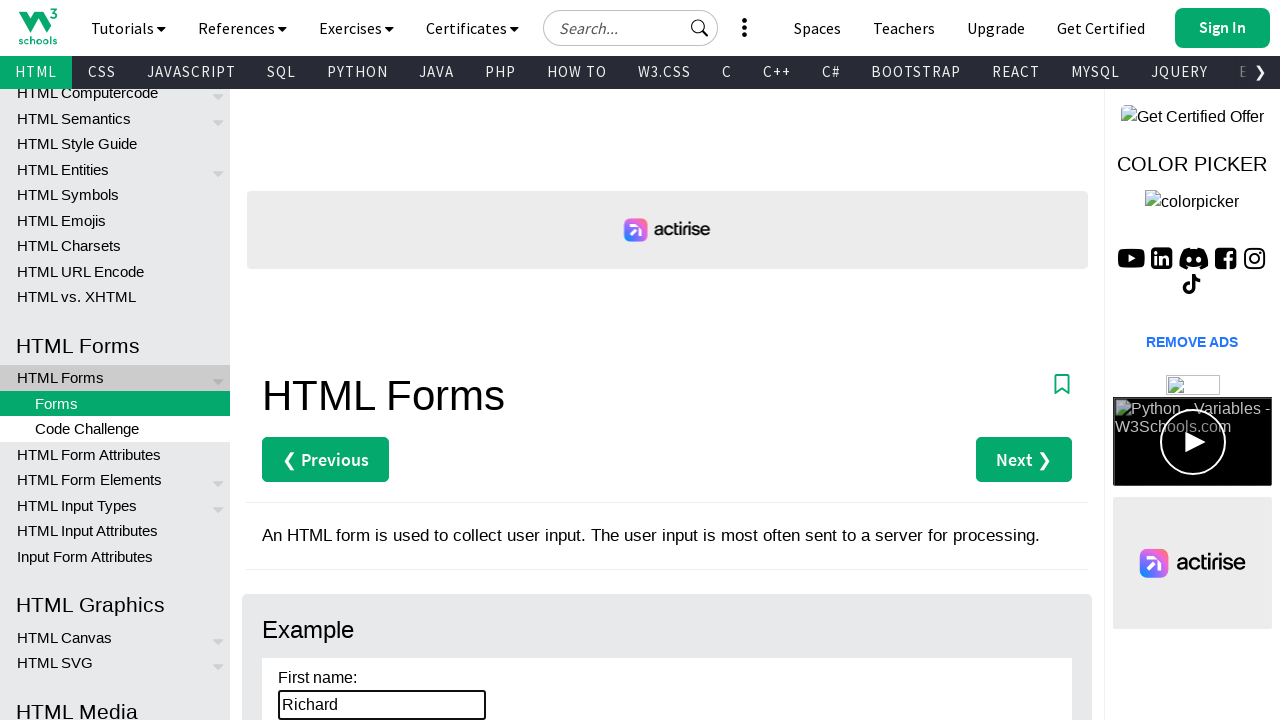

Selected all text in first name field using Ctrl+A
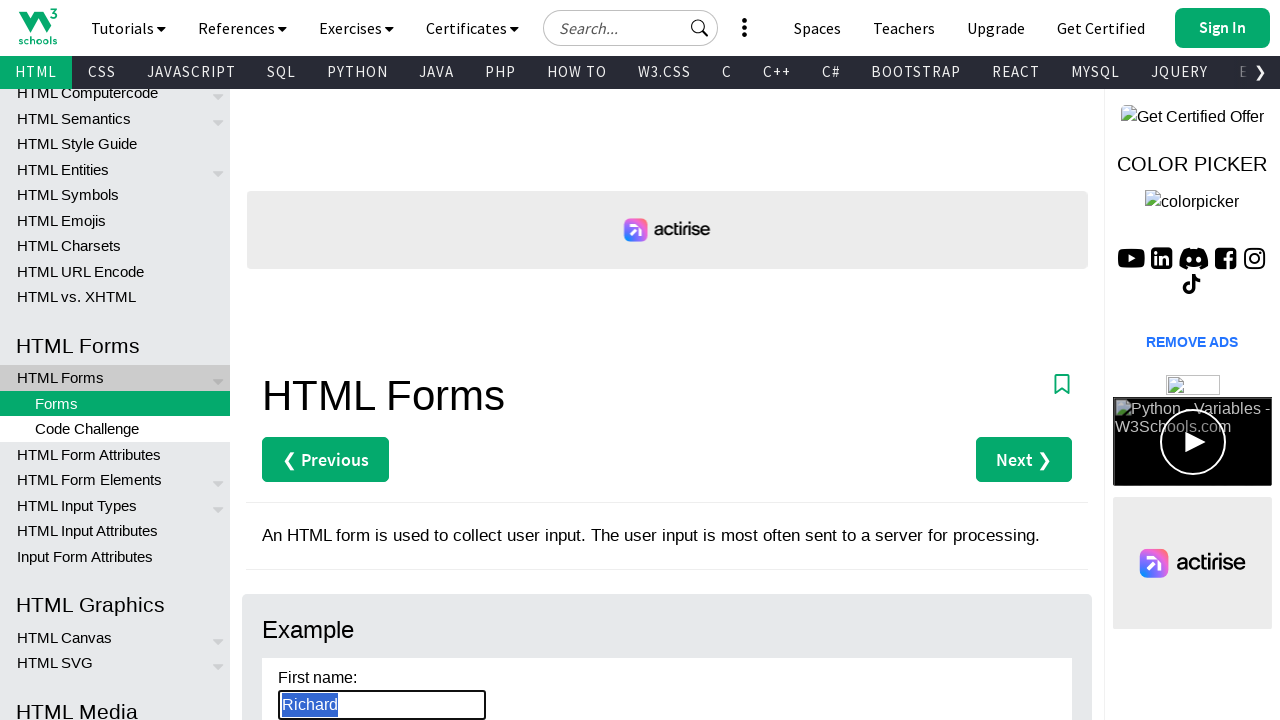

Copied first name field content using Ctrl+C
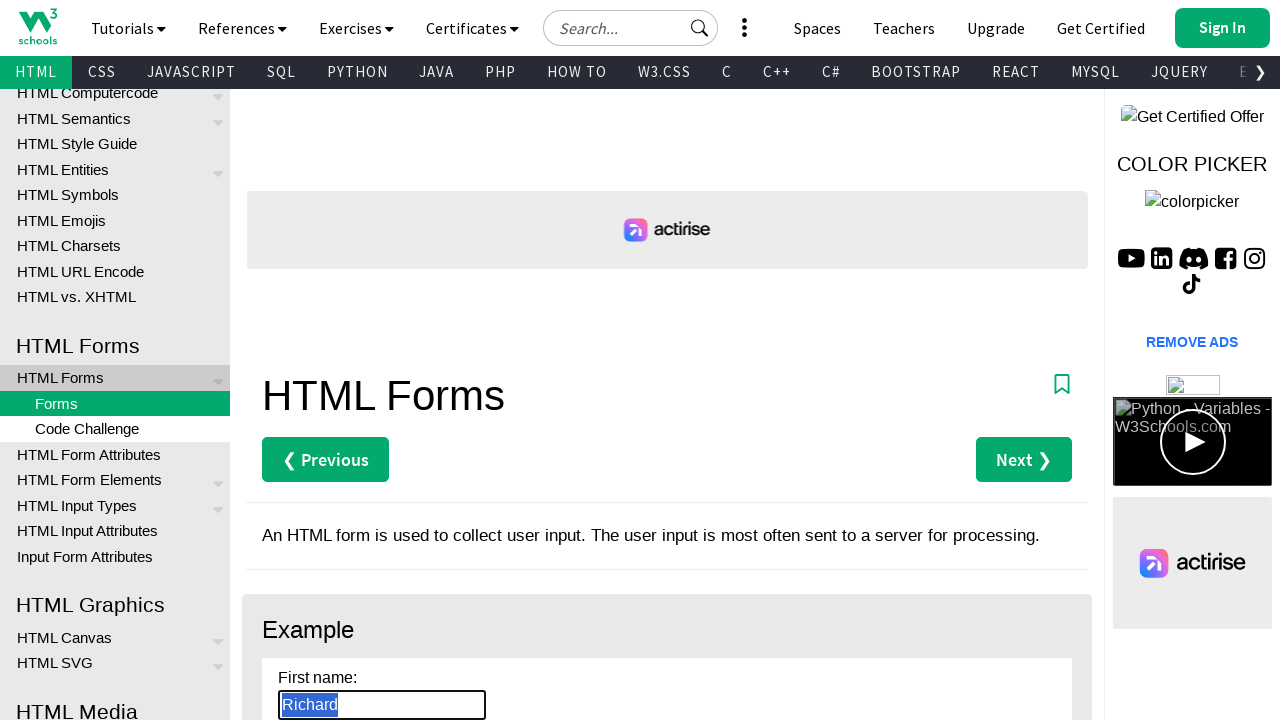

Pressed Tab to move to last name field
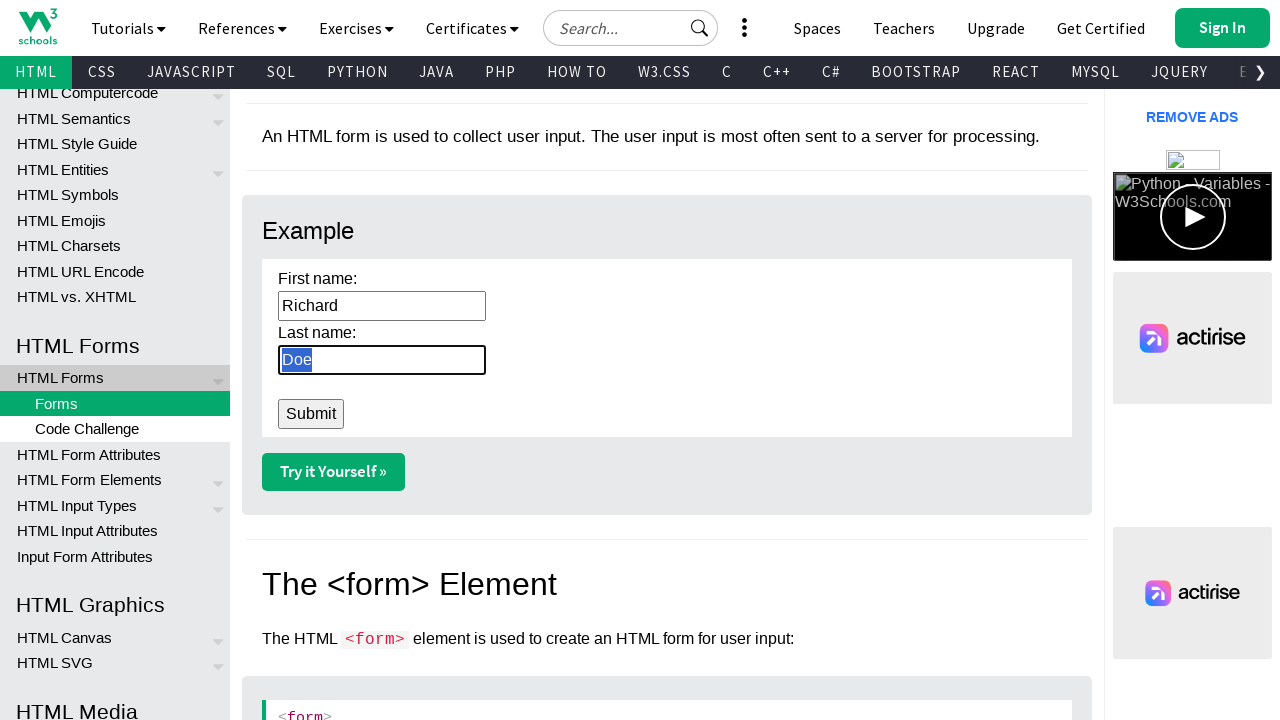

Selected all text in last name field using Ctrl+A
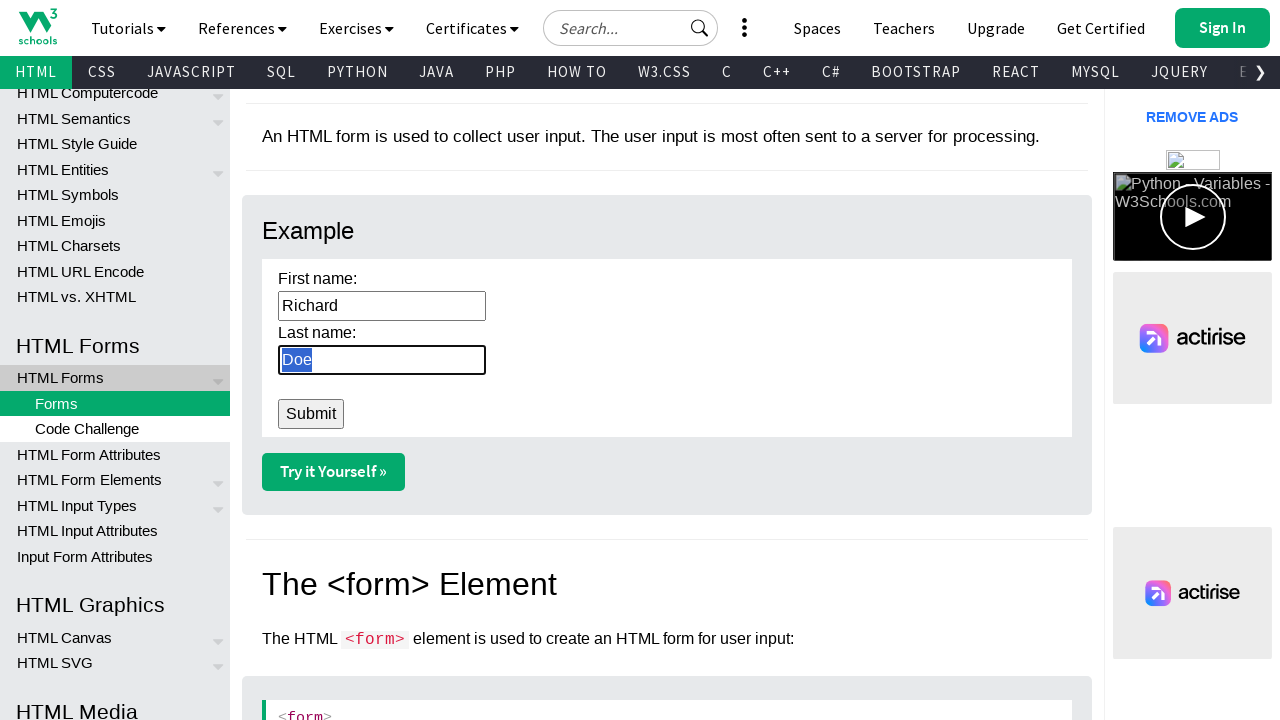

Pasted copied content into last name field using Ctrl+V
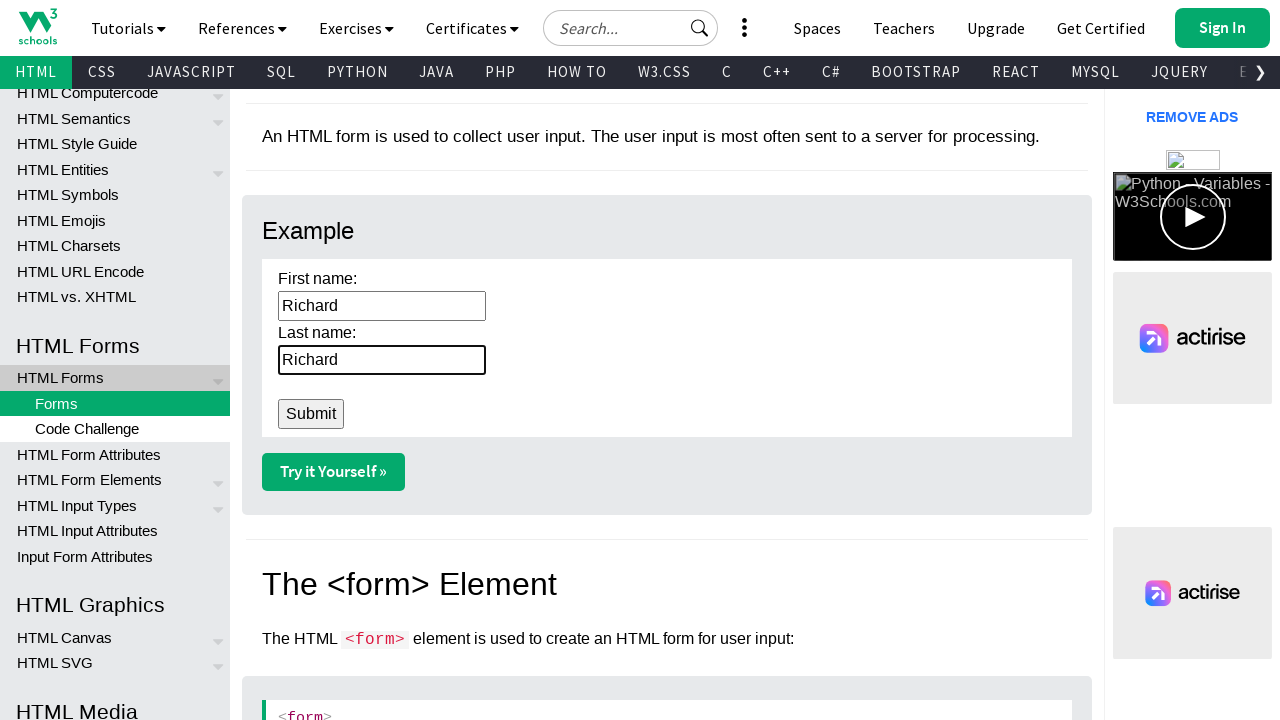

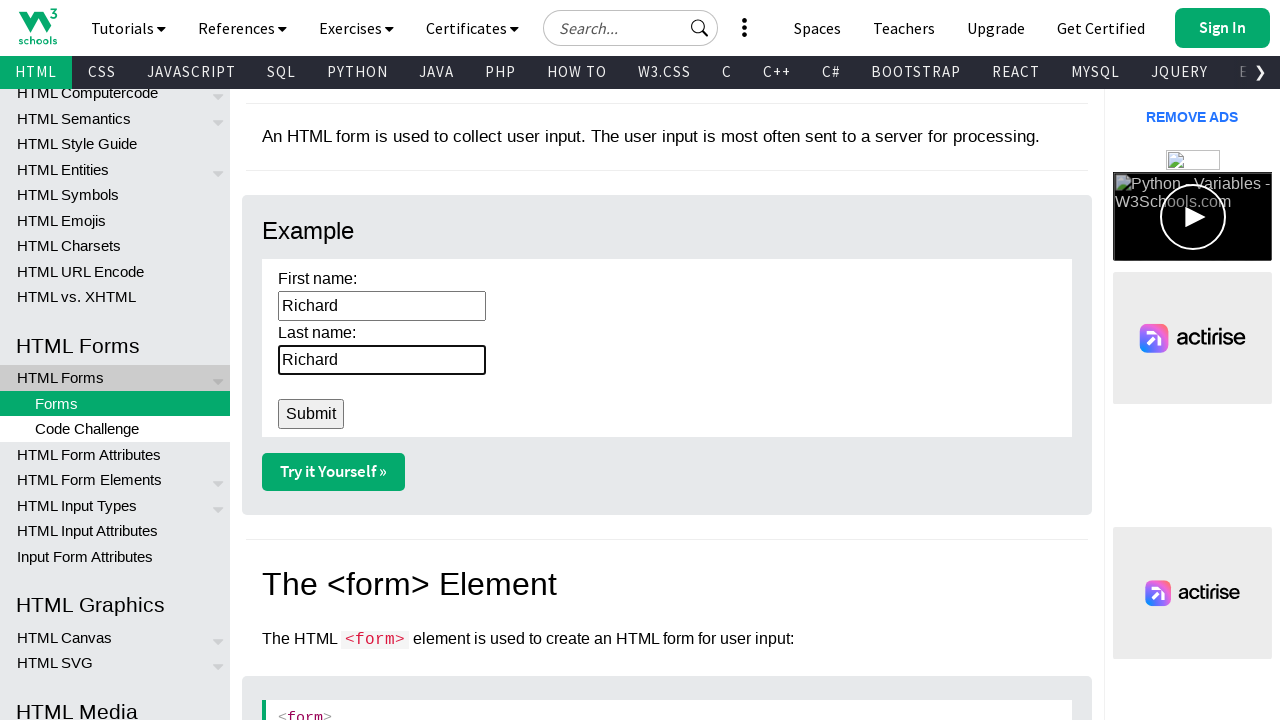